Simple navigation test that opens the GeeksforGeeks homepage and verifies the page loads

Starting URL: https://www.geeksforgeeks.org/

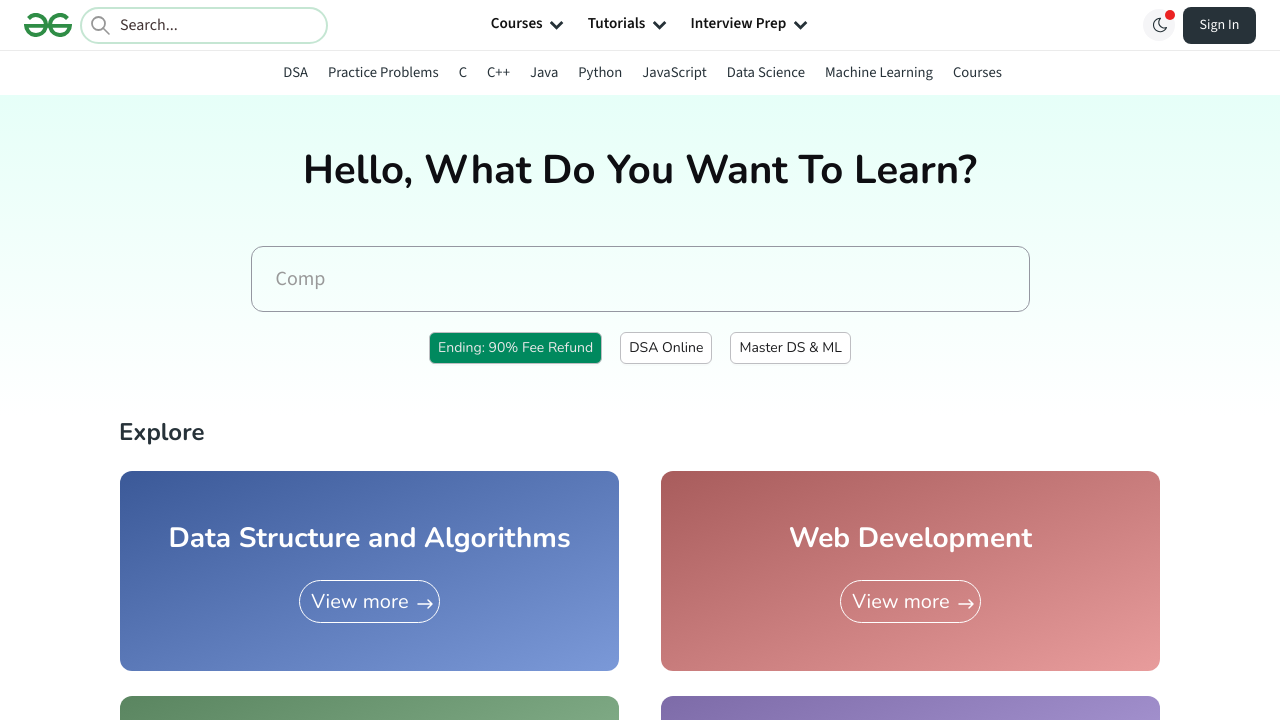

Waited for page DOM content to load
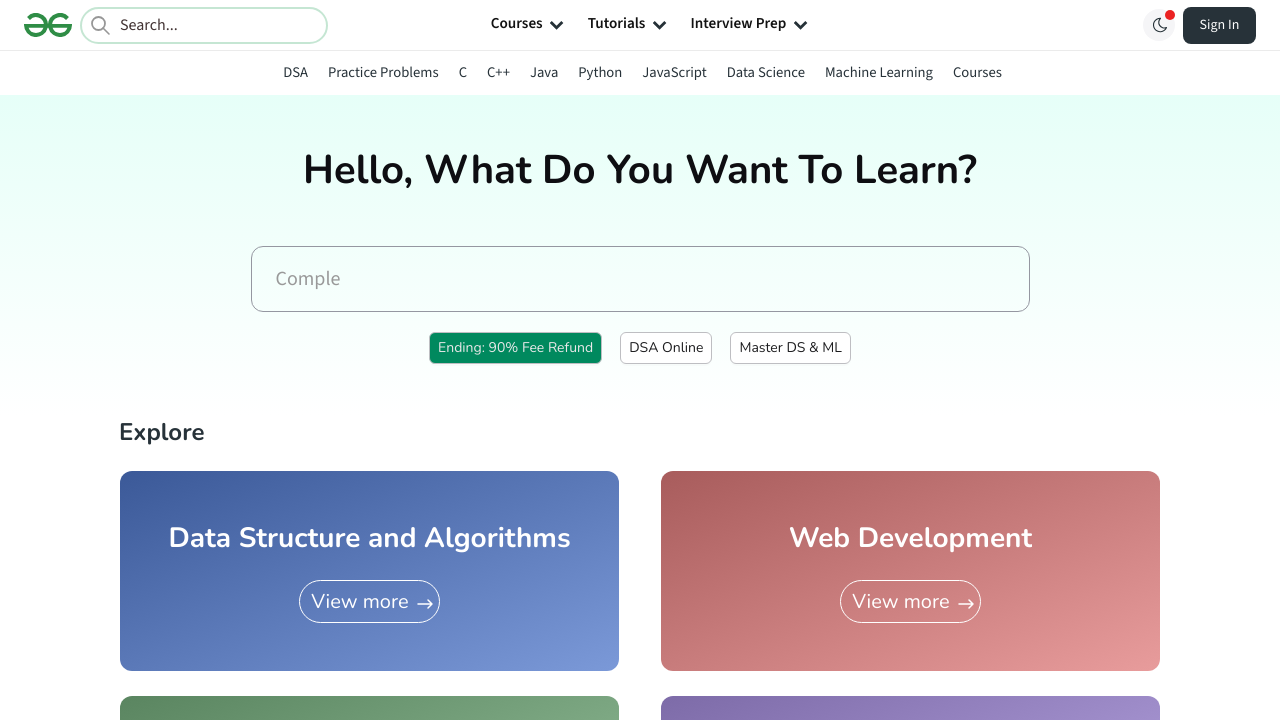

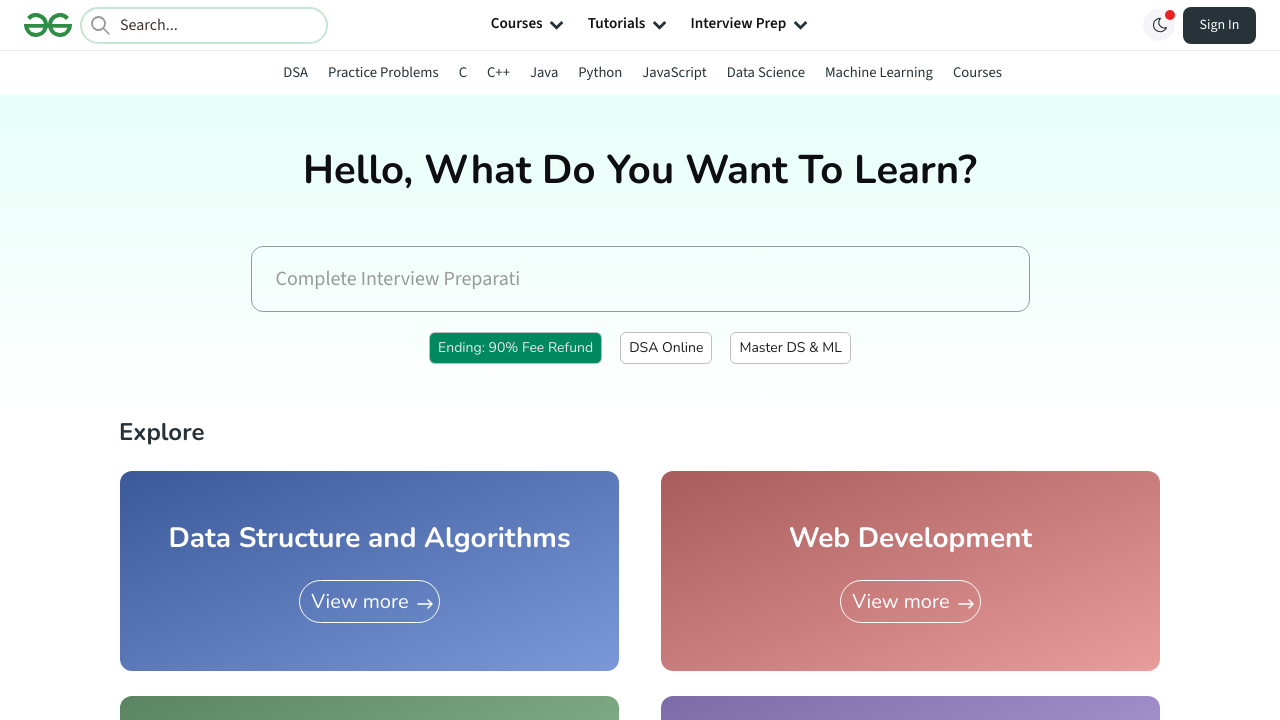